Navigates to GeeksforGeeks homepage and retrieves the page title to verify the page loaded correctly

Starting URL: https://www.geeksforgeeks.org/

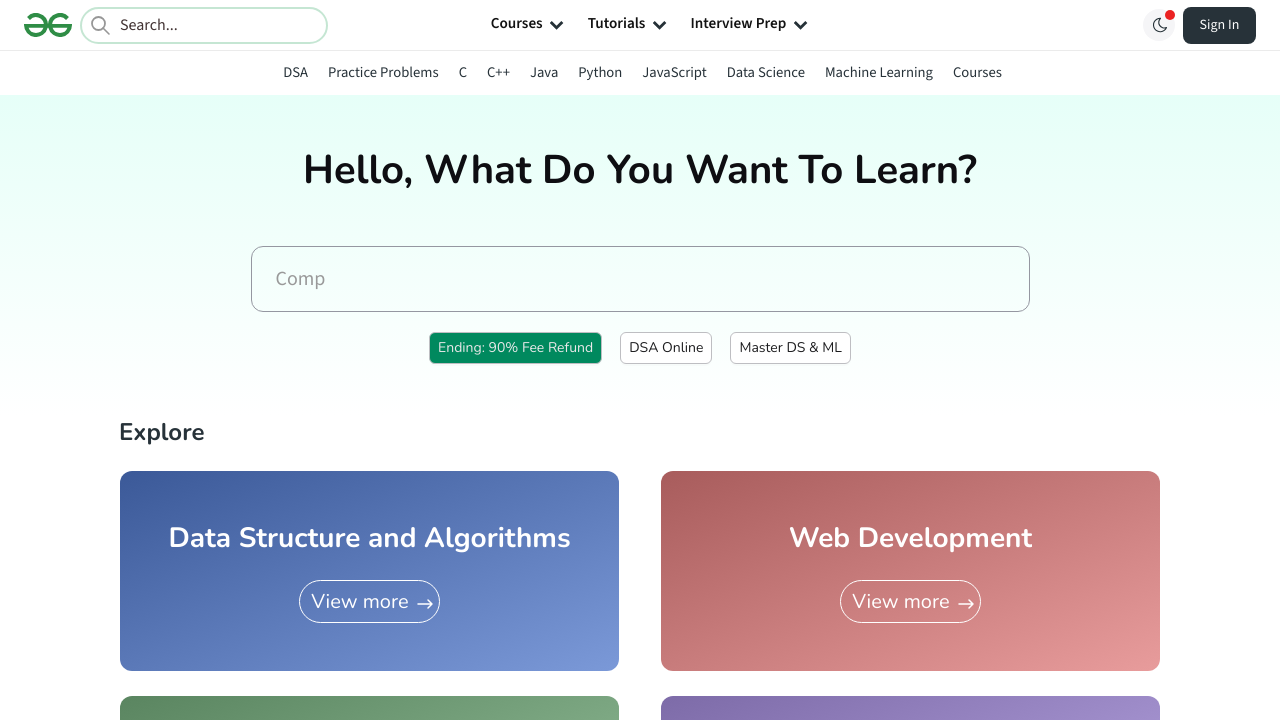

Waited for page to reach domcontentloaded state
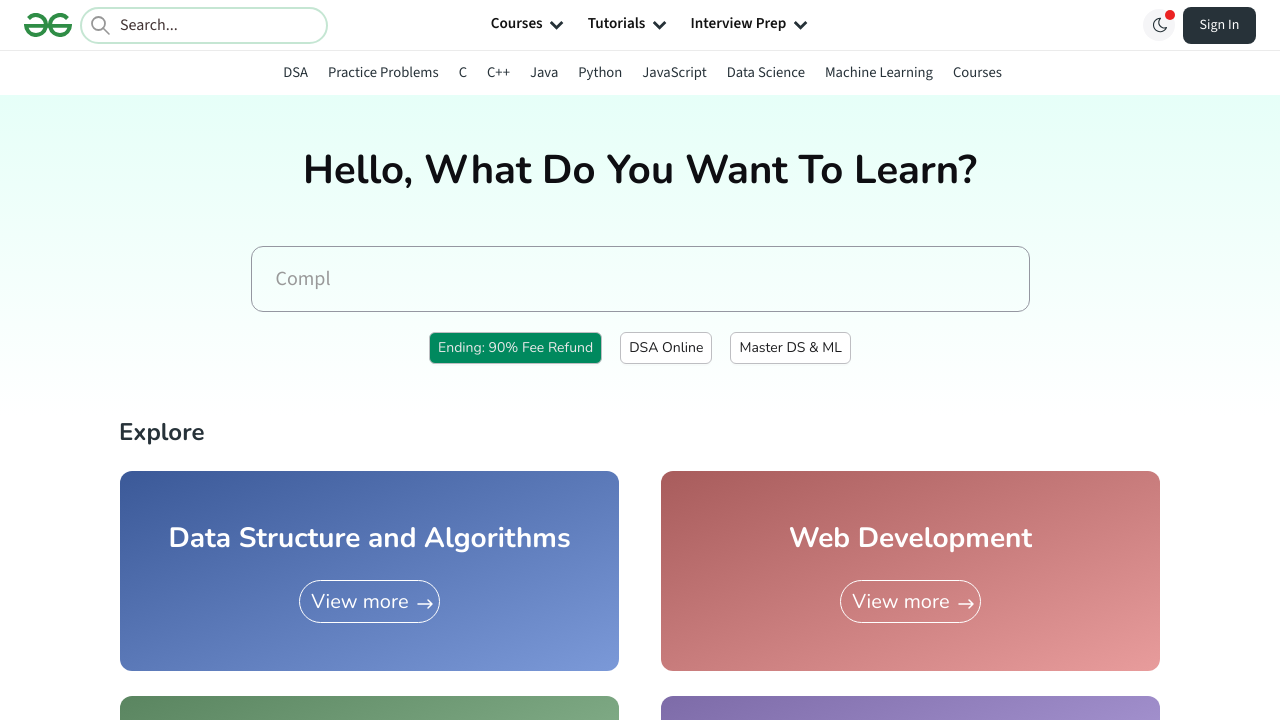

Retrieved page title
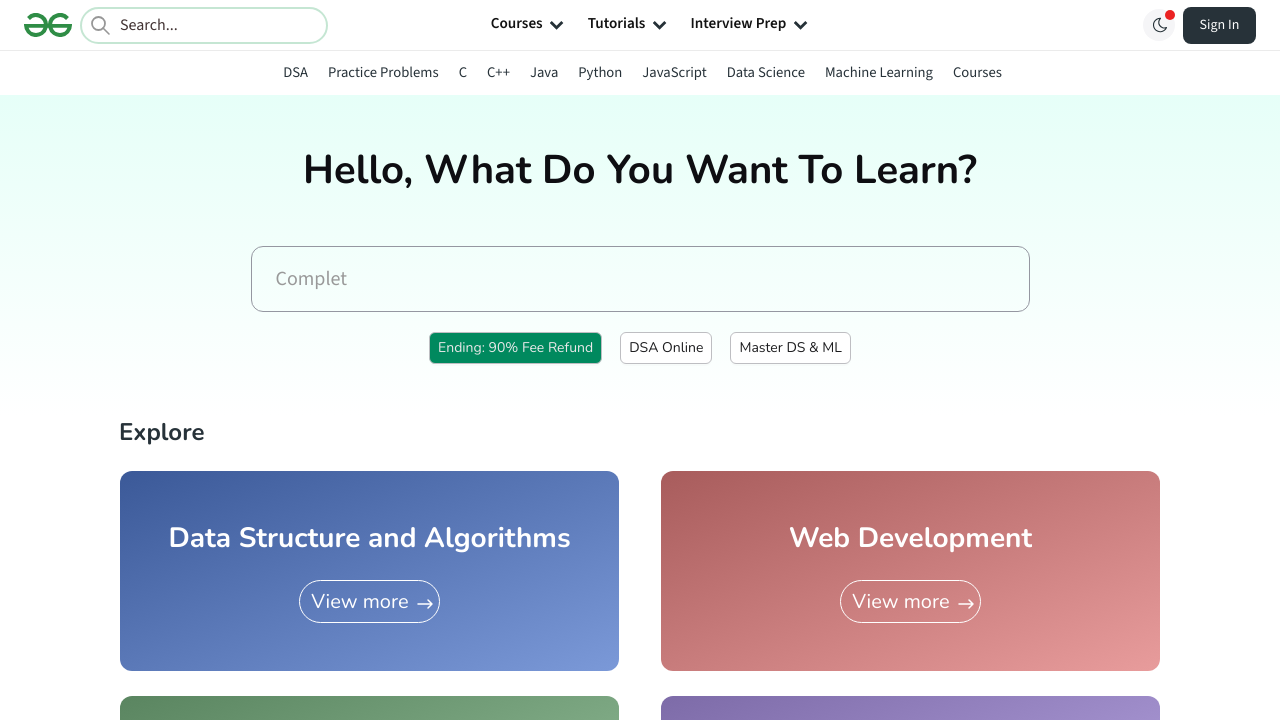

Verified page title is not empty
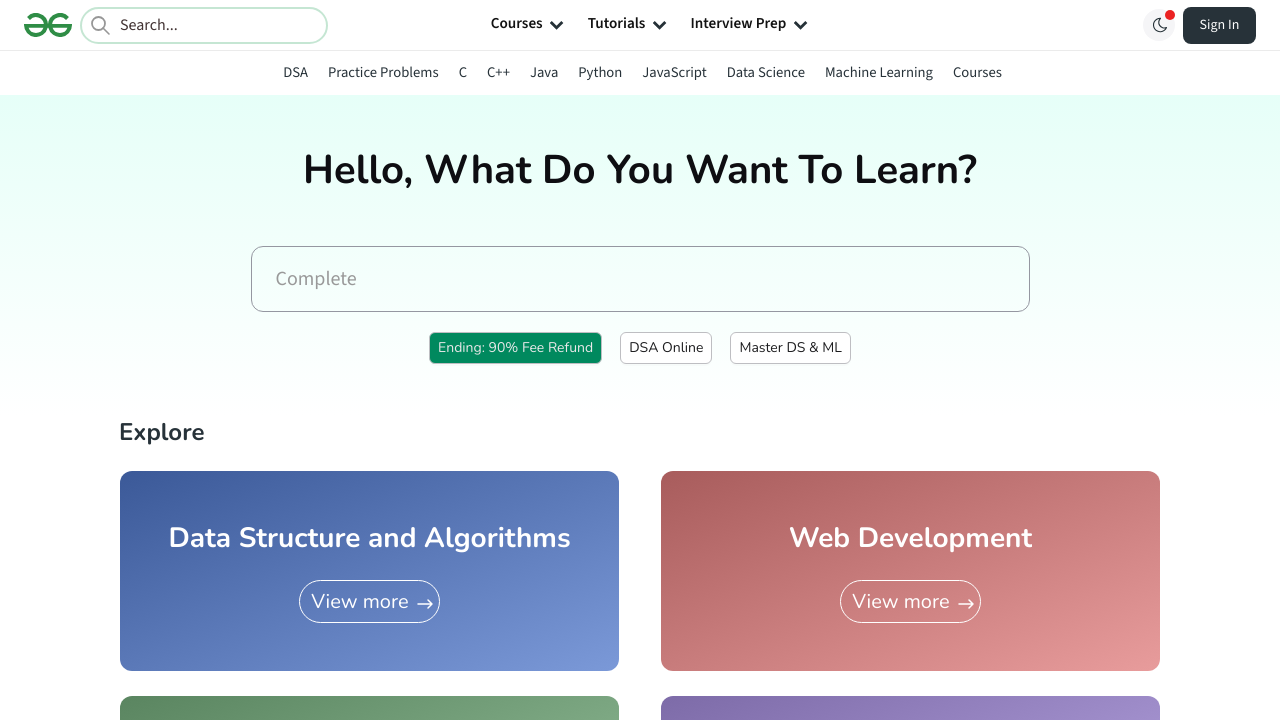

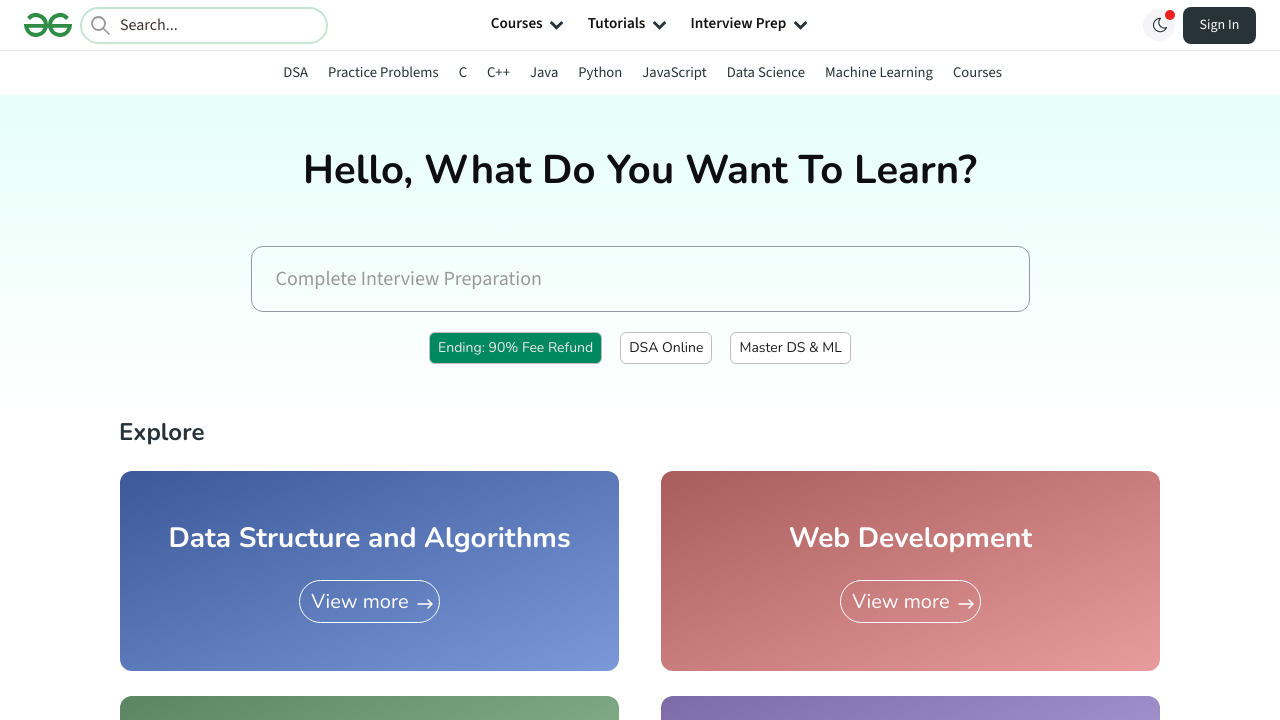